Opens Ynet news website and verifies it loads successfully

Starting URL: https://www.ynet.co.il

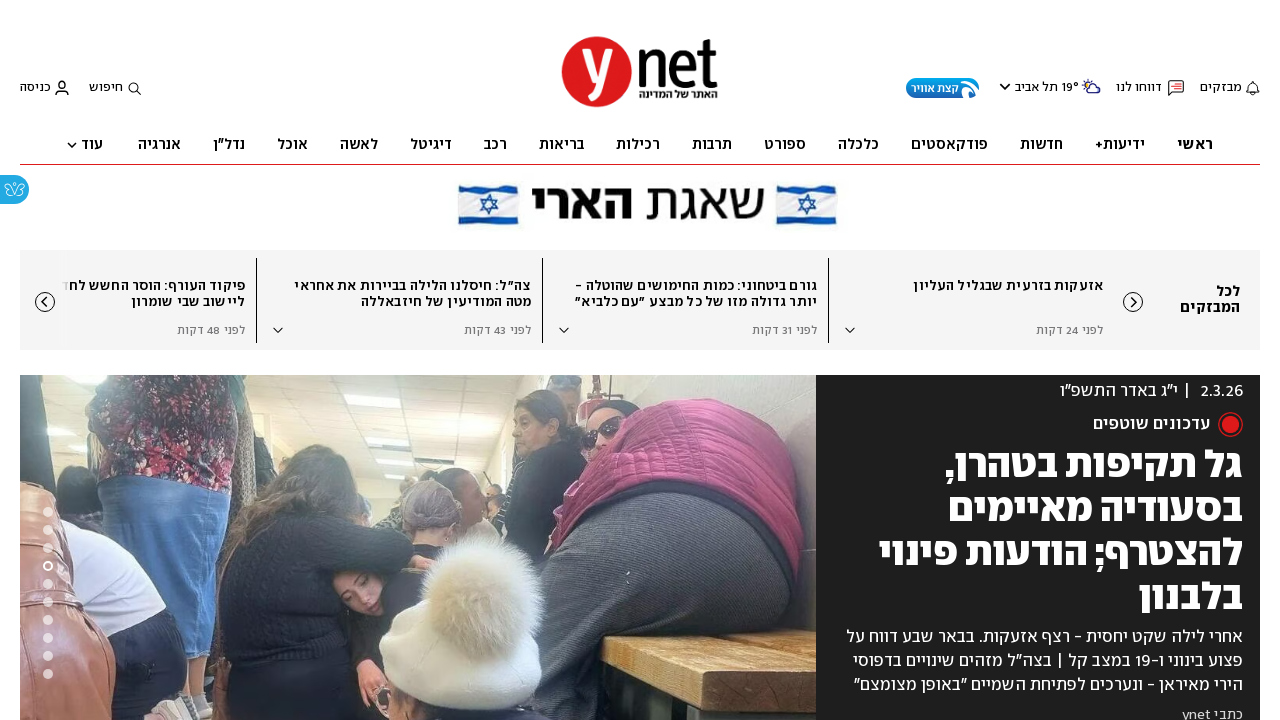

Ynet website loaded successfully - DOM content ready
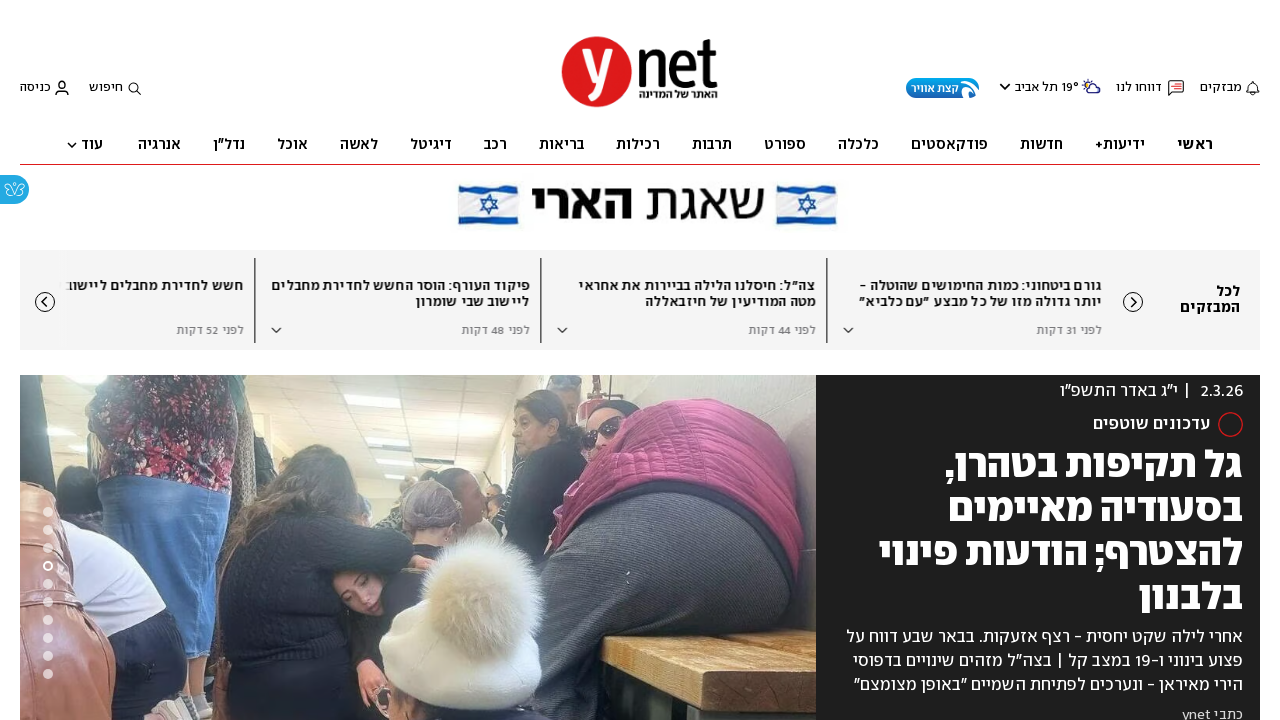

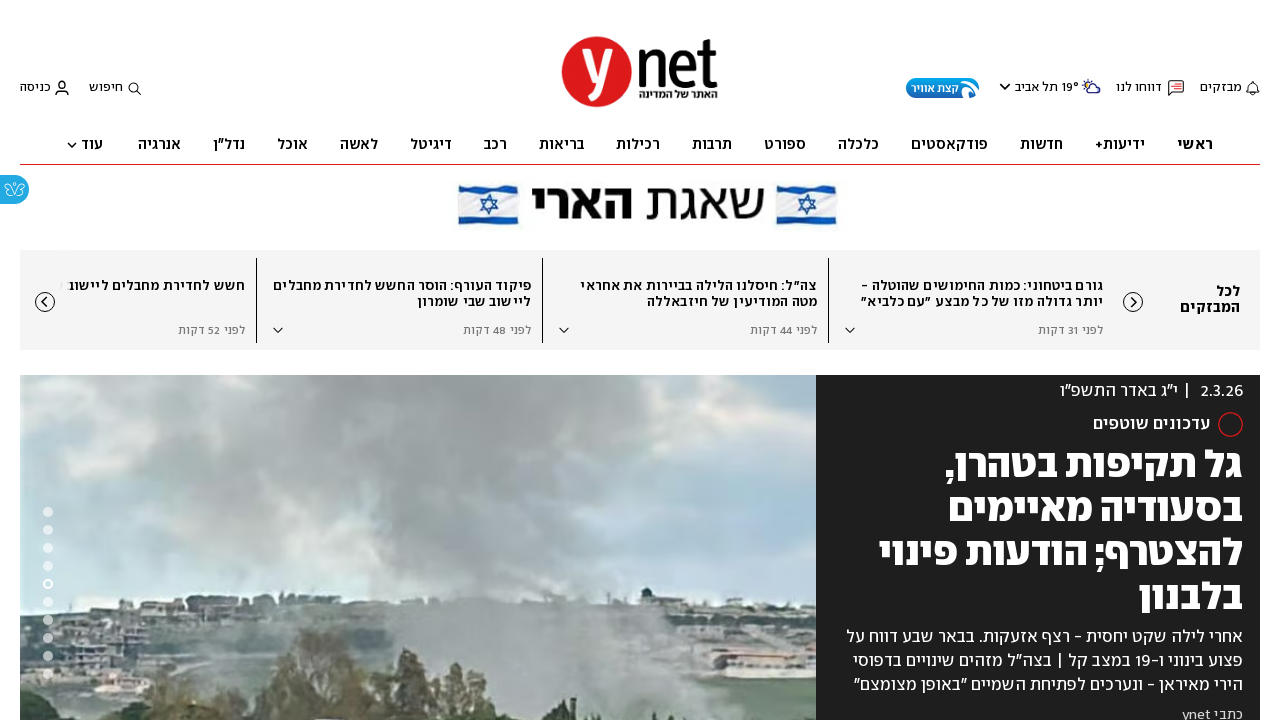